Tests text clearing functionality by filling a username field and then clearing it

Starting URL: https://duxank.github.io/Selenium/

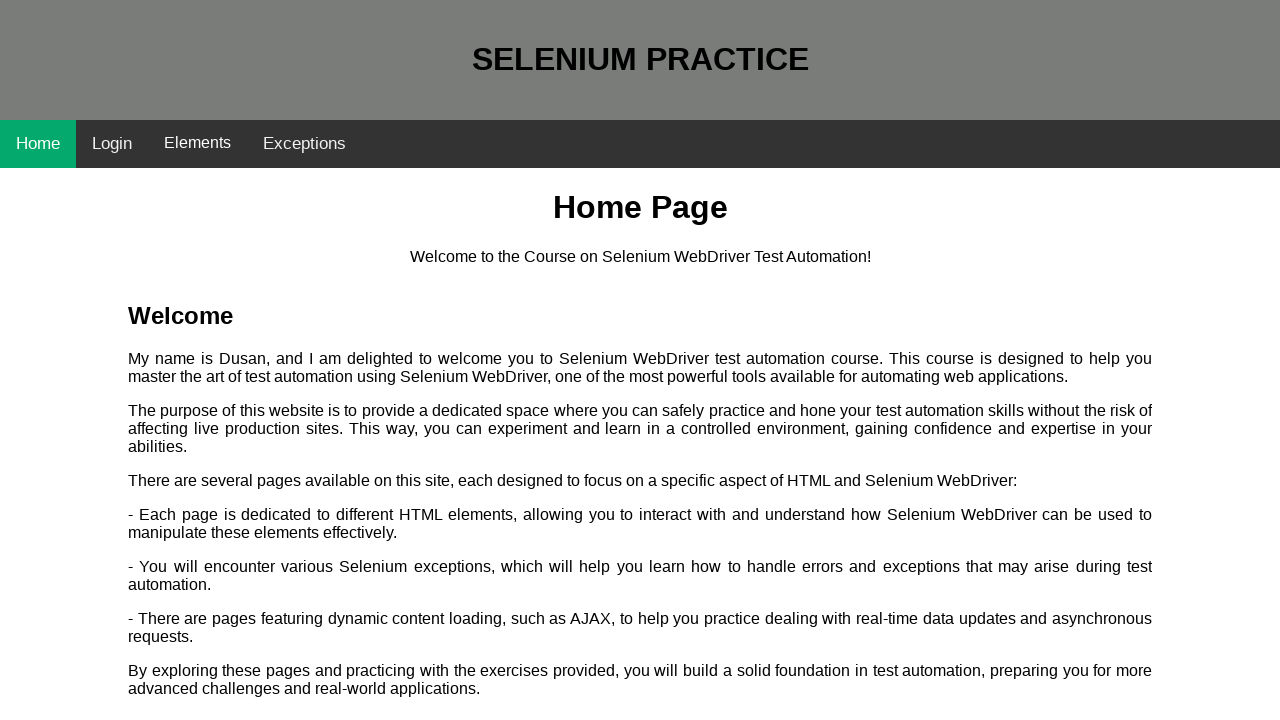

Clicked Login link at (112, 144) on internal:role=link[name="Login"s]
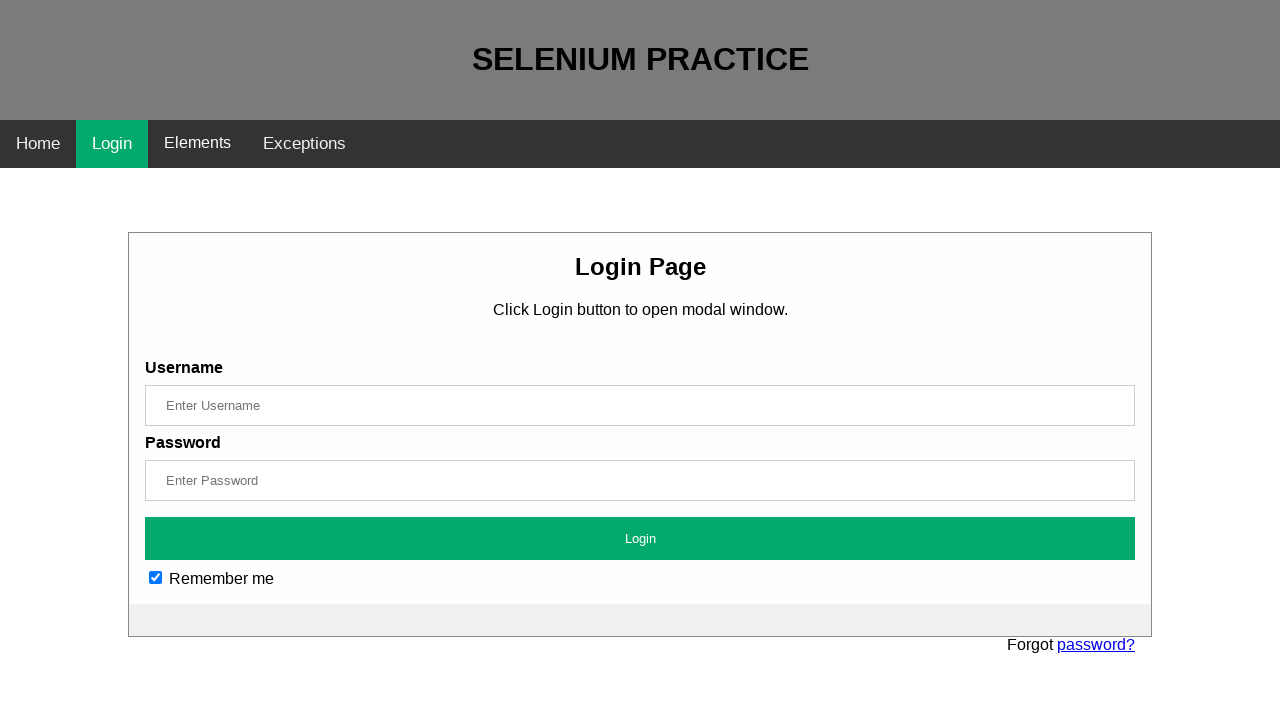

Filled username field with 'some text' on internal:role=textbox[name="username"i]
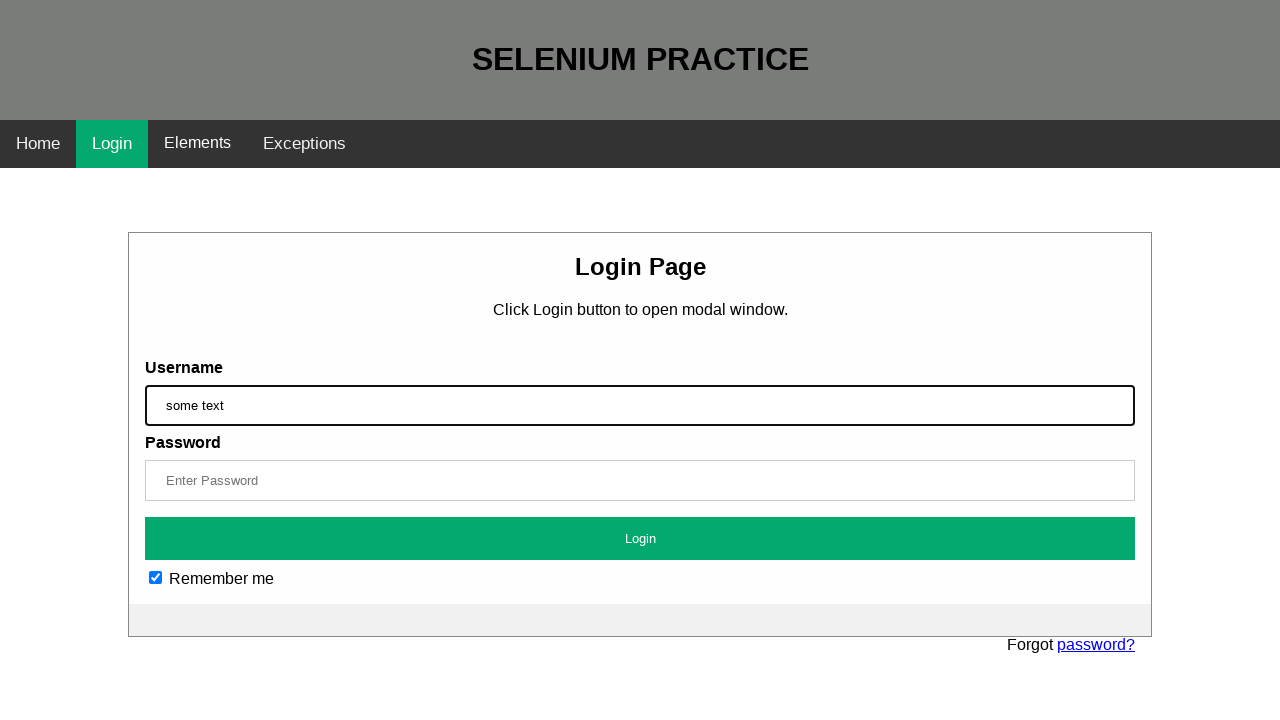

Cleared username field on internal:role=textbox[name="username"i]
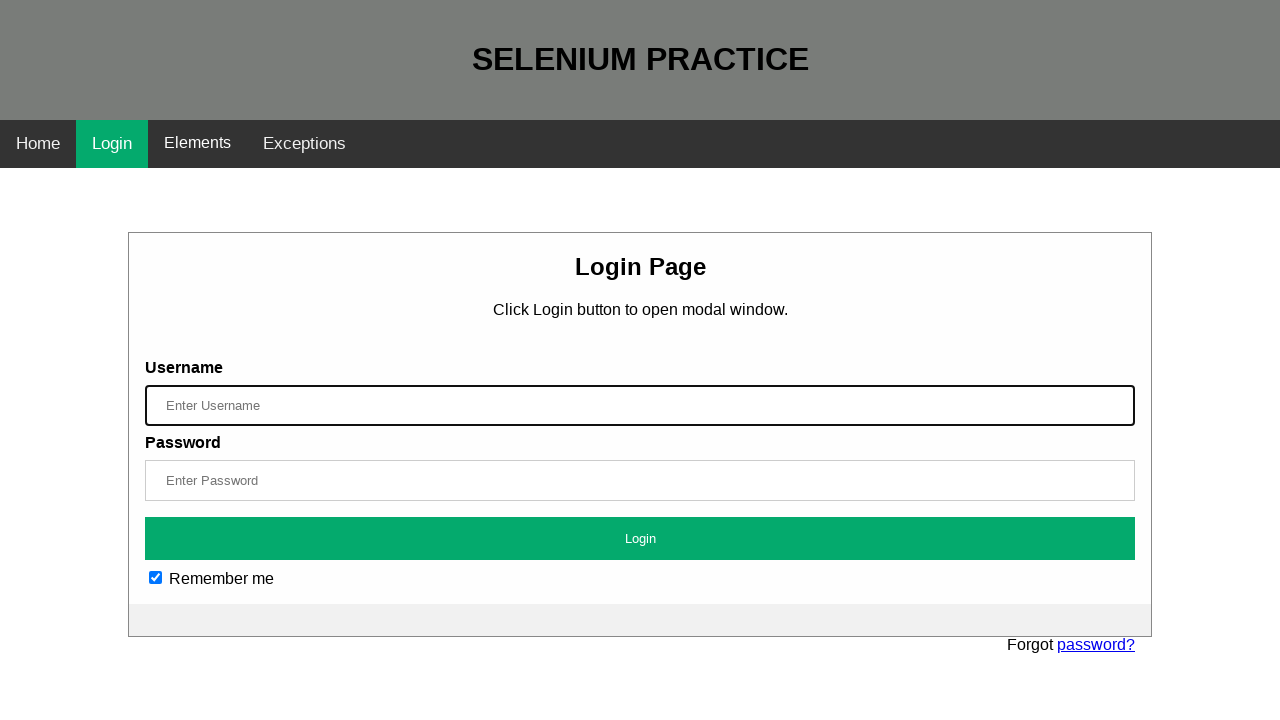

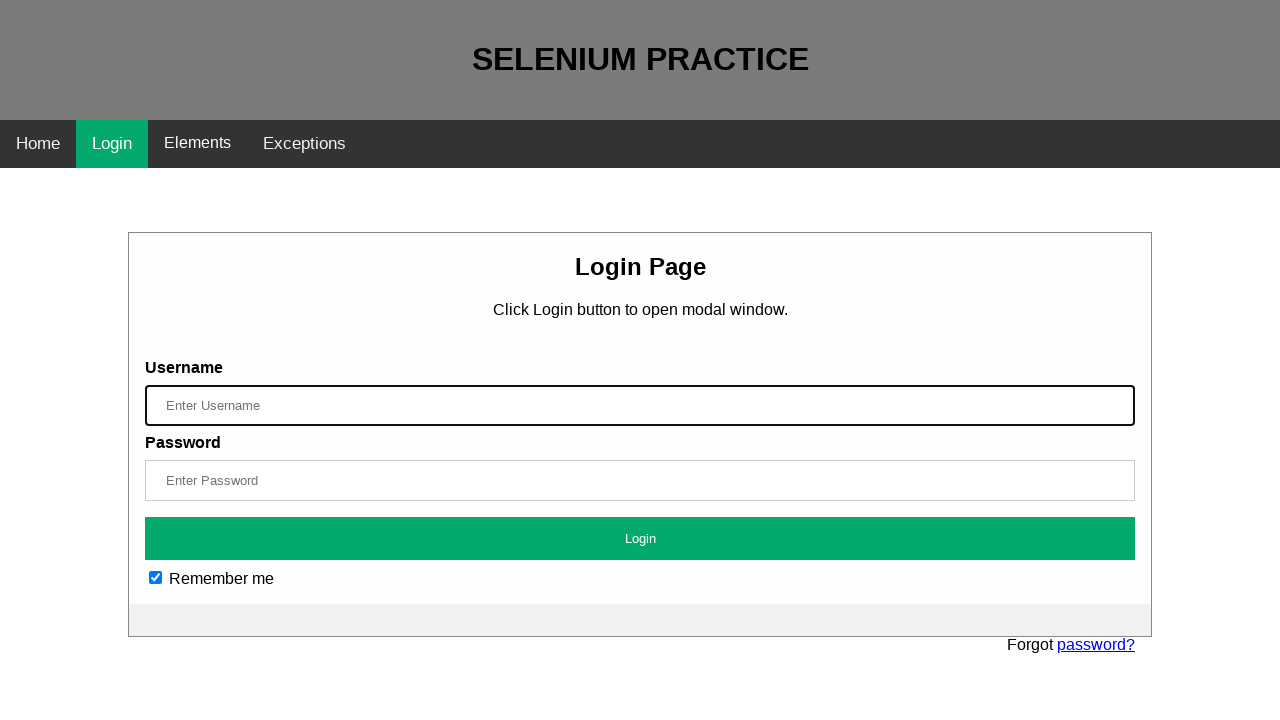